Clicks on the "Forbidden" link and verifies the response message shows status 403

Starting URL: https://demoqa.com/links

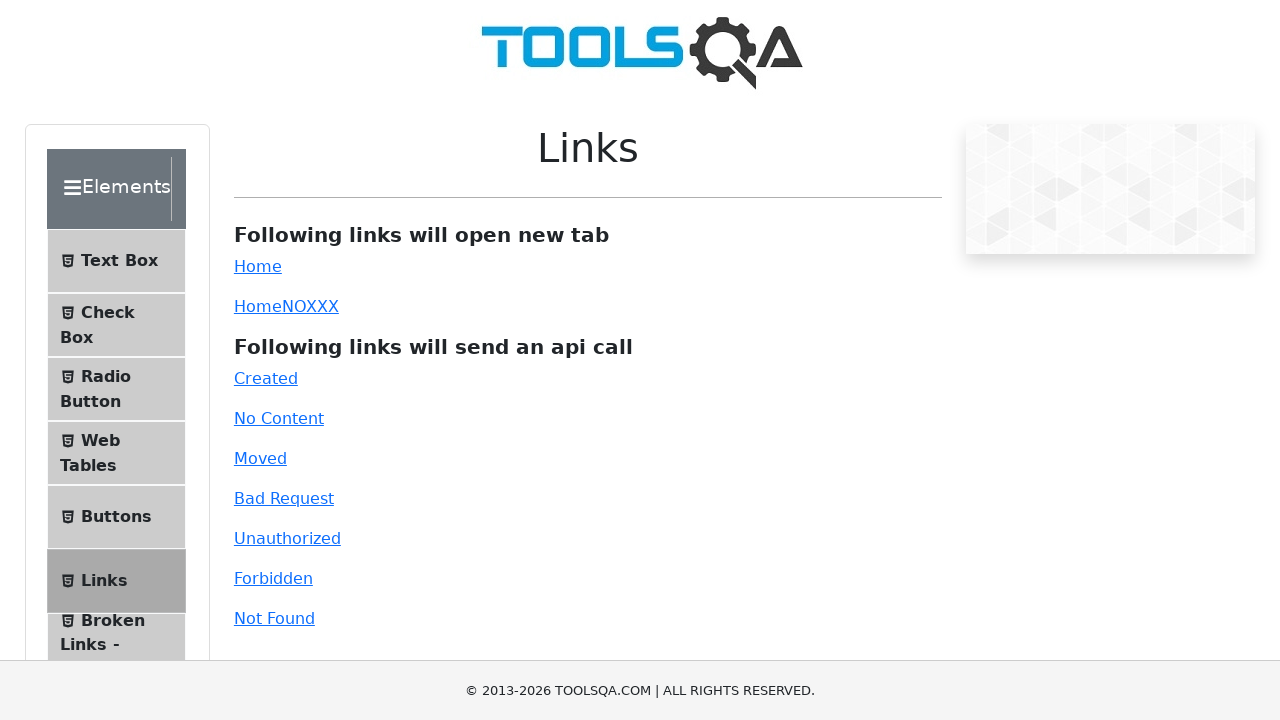

Clicked on the Forbidden link at (273, 578) on #forbidden
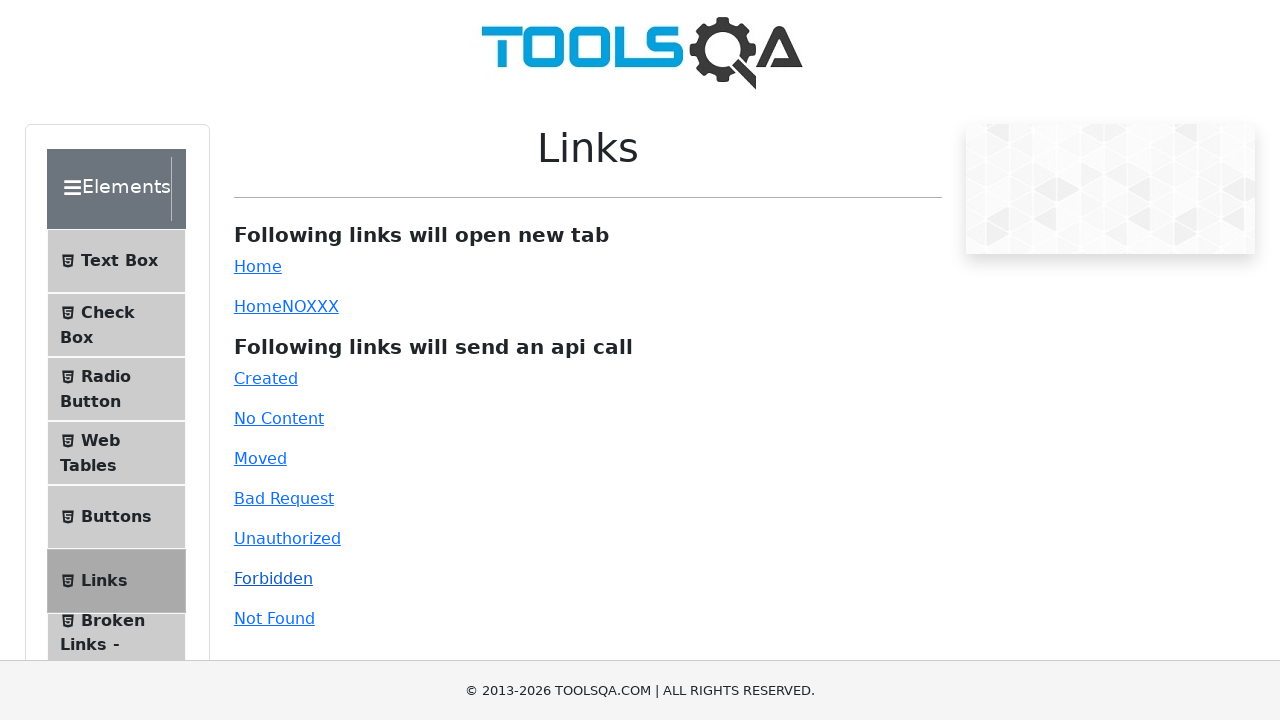

Response message element loaded
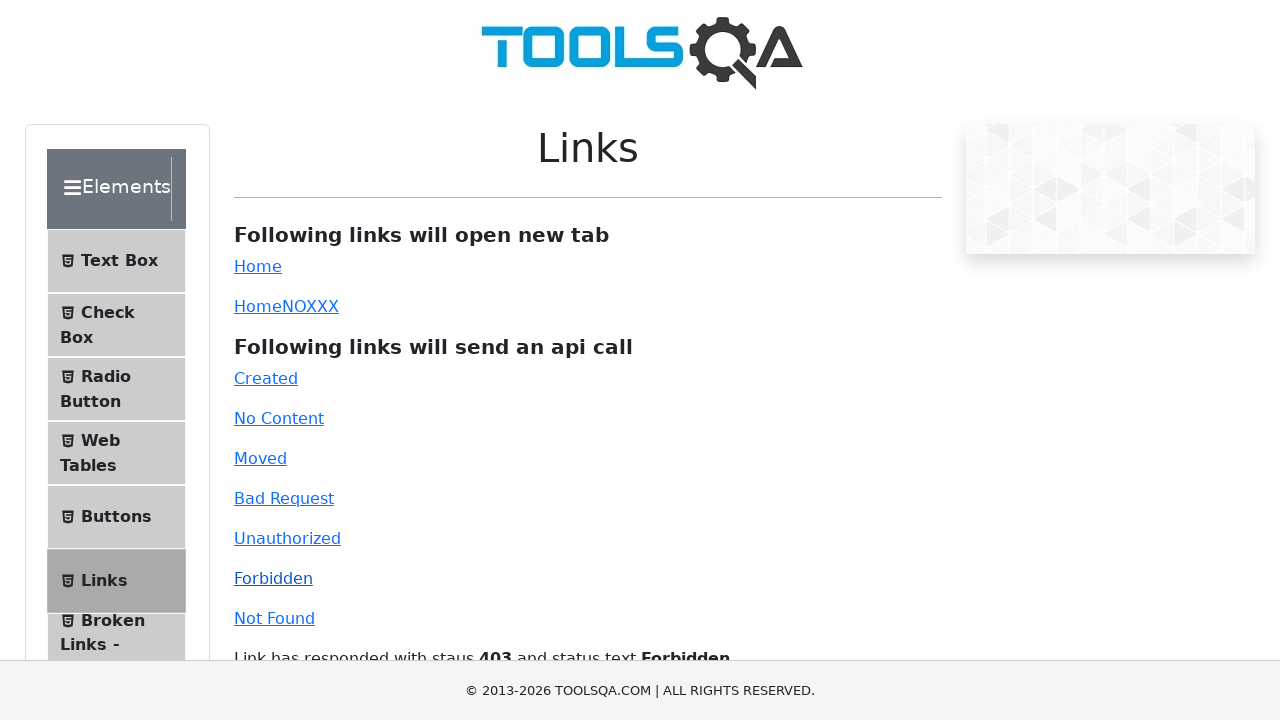

Retrieved response text from the page
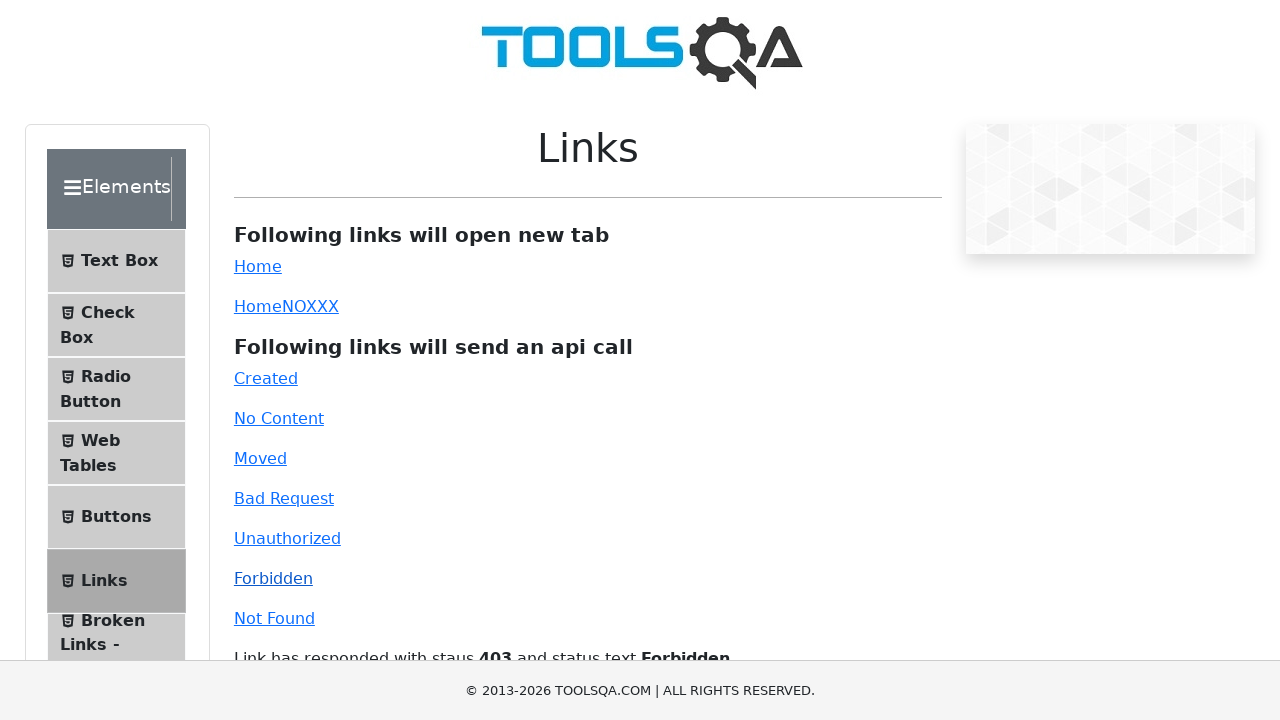

Verified response message shows status 403 Forbidden
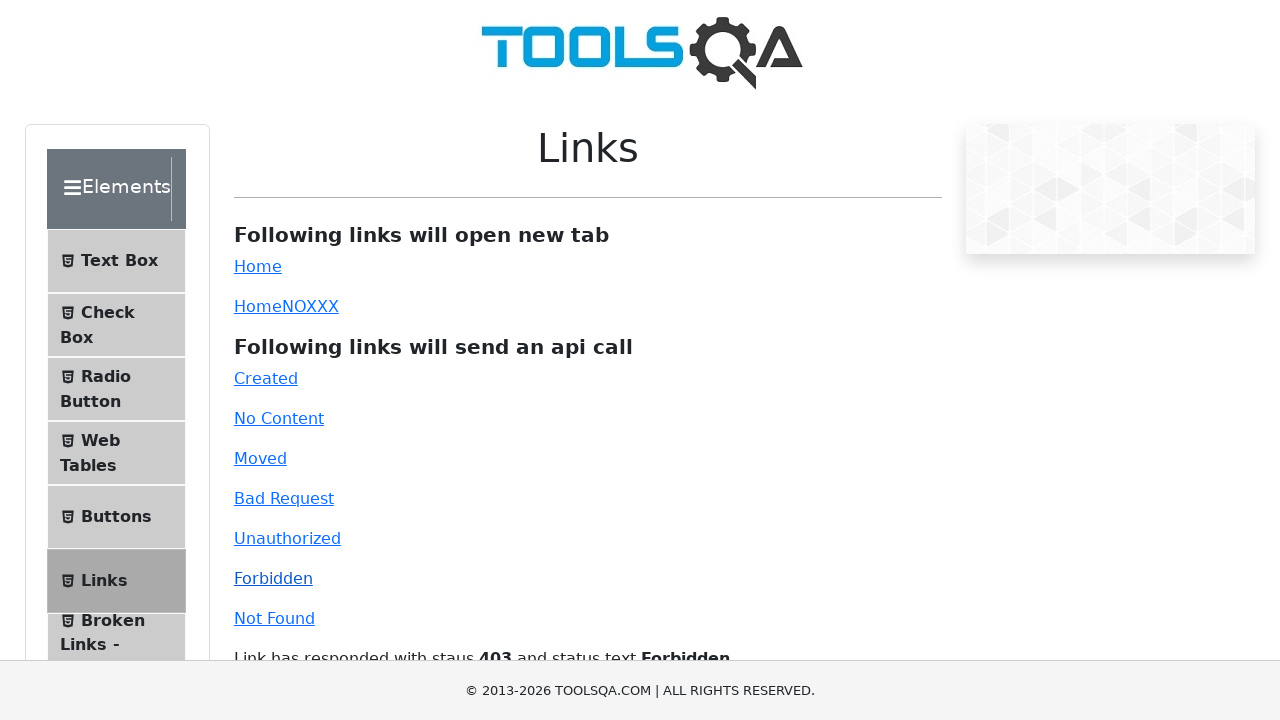

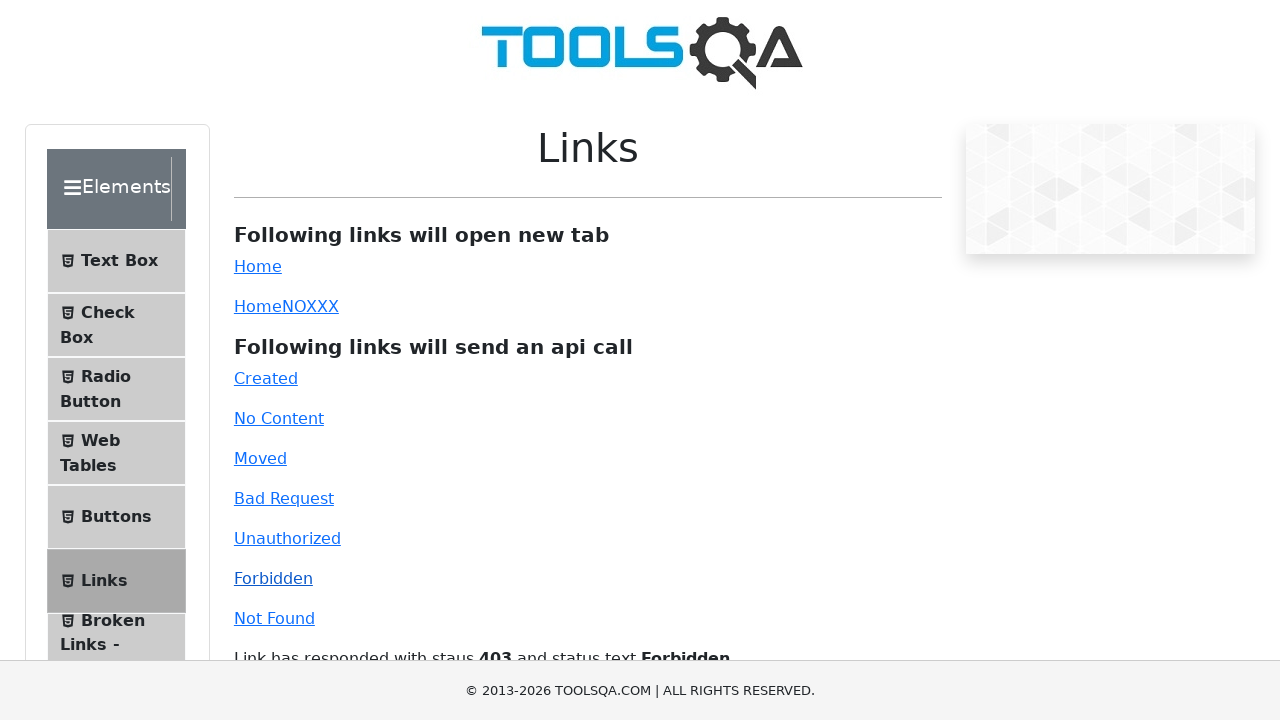